Tests navigation to the books section by clicking on the books menu link and verifying the page title contains "Купить книги" (Buy books)

Starting URL: https://www.labirint.ru/

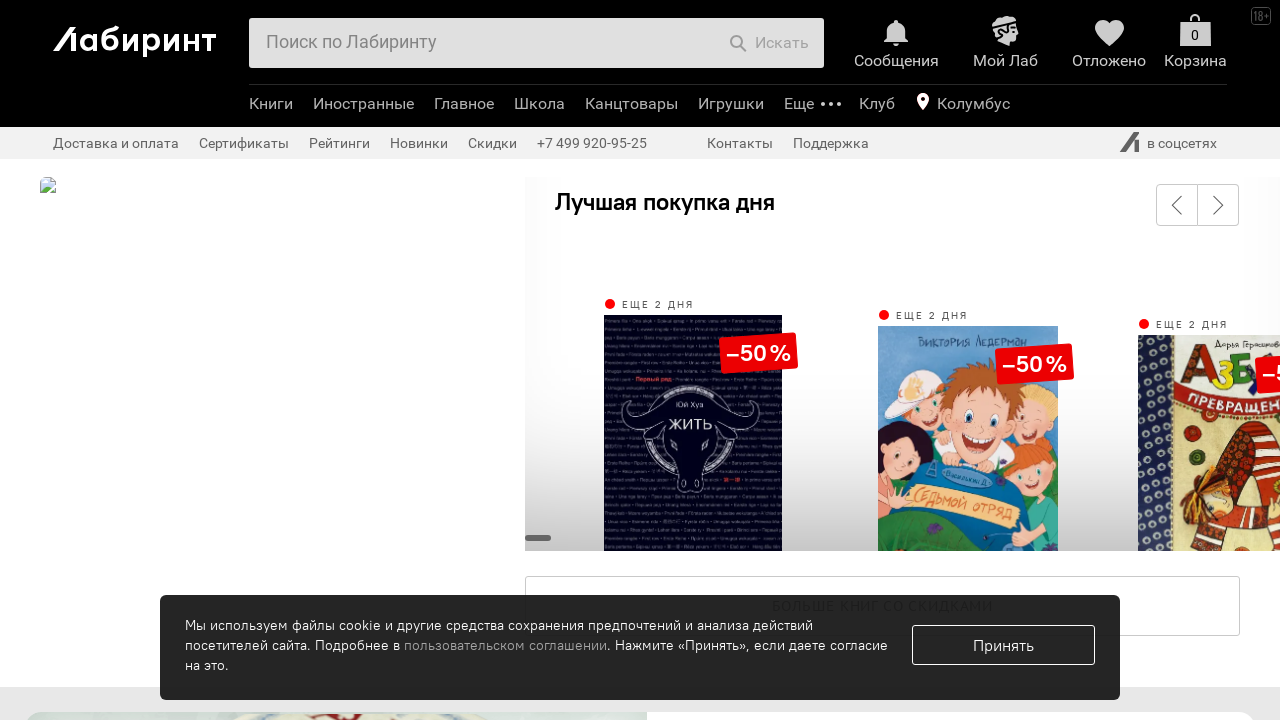

Clicked on books menu link at (271, 104) on a.b-header-b-menu-e-text
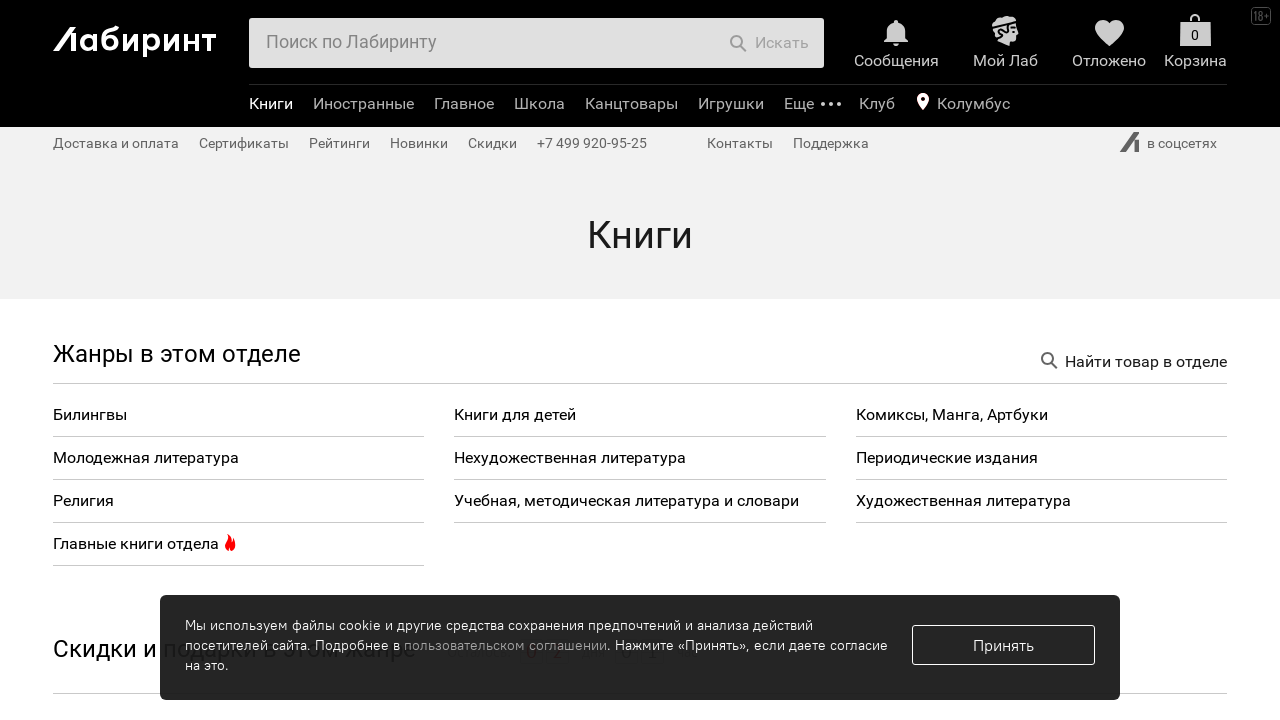

Page loaded (domcontentloaded state reached)
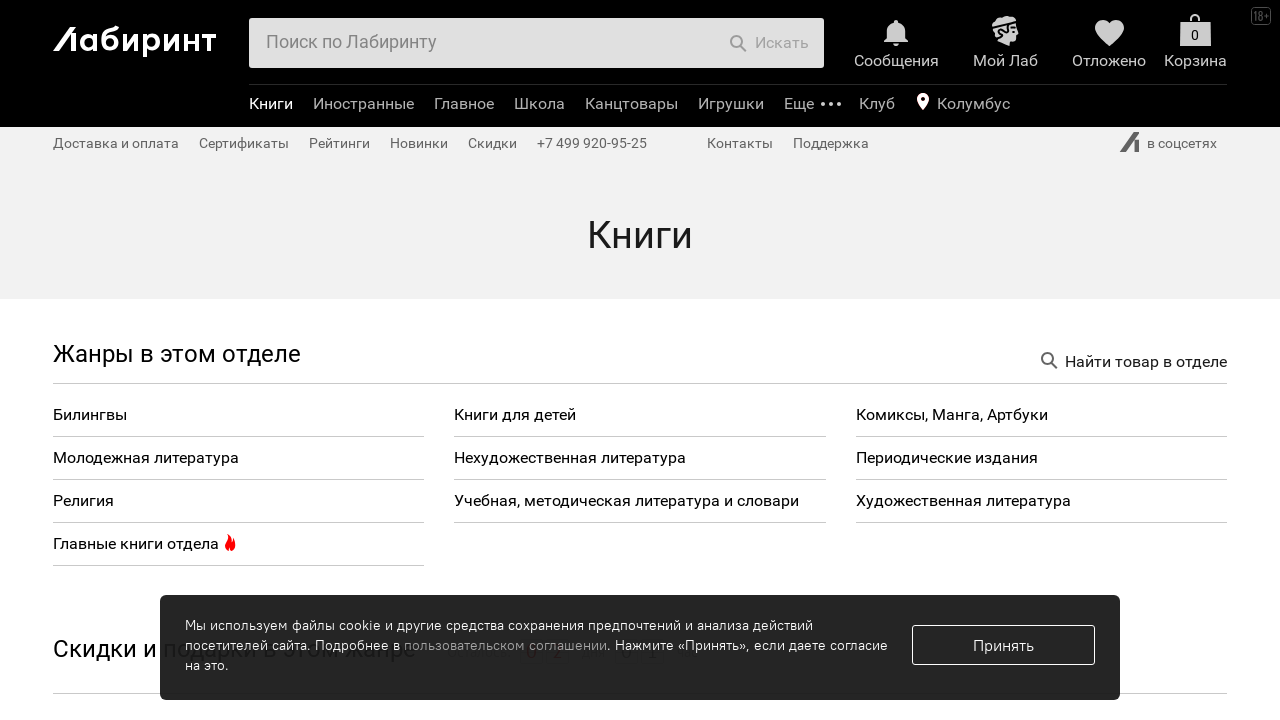

Verified page title contains 'Купить книги' (Buy books)
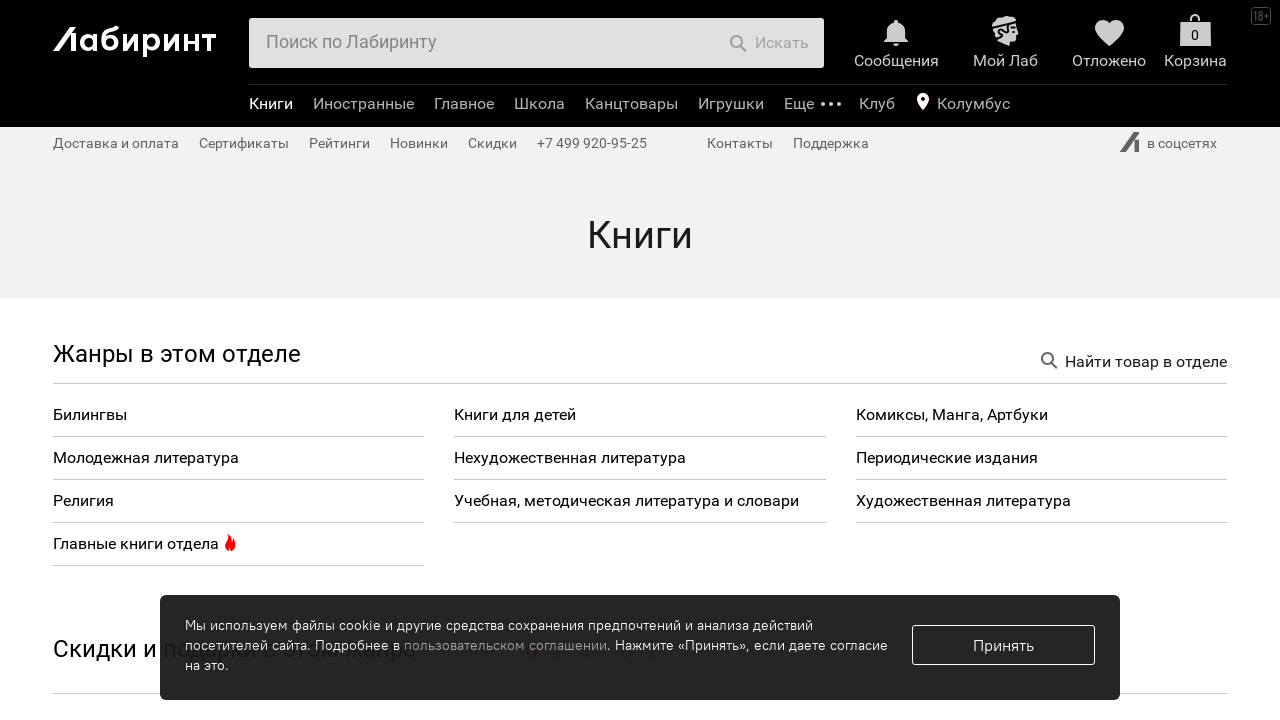

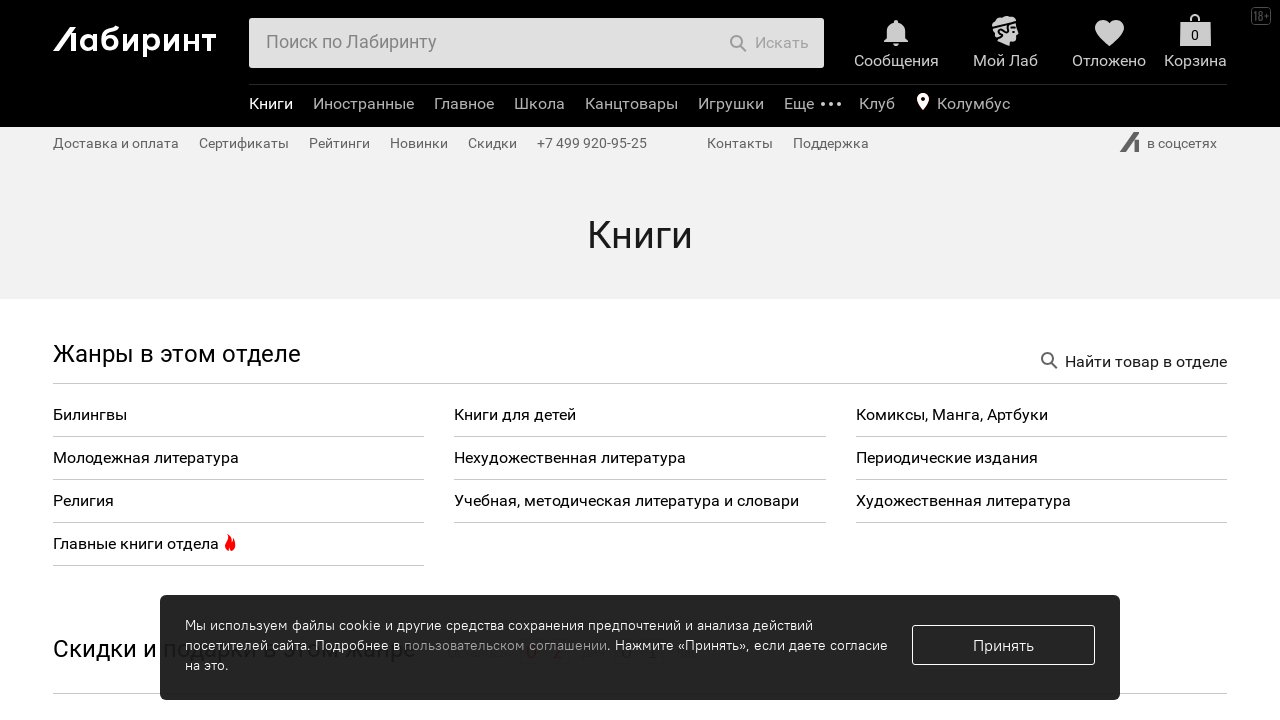